Tests that the todo counter displays the correct number of items as todos are added

Starting URL: https://demo.playwright.dev/todomvc

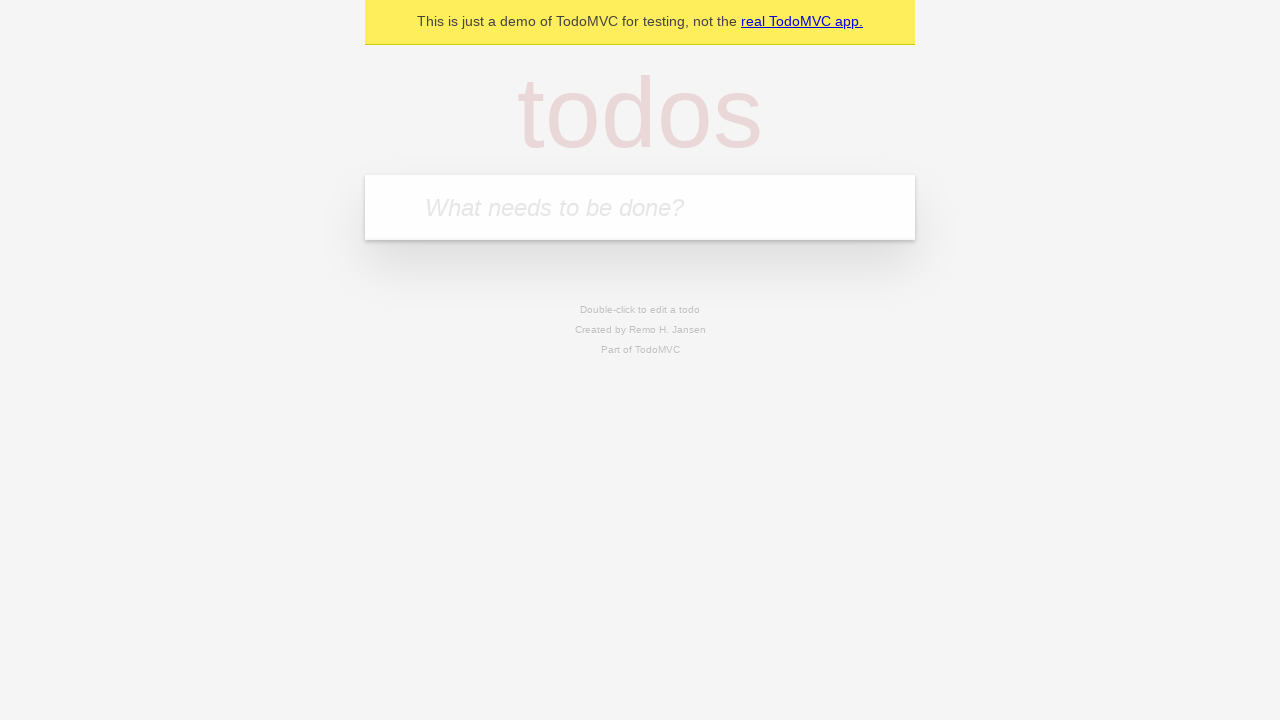

Located the 'What needs to be done?' input field
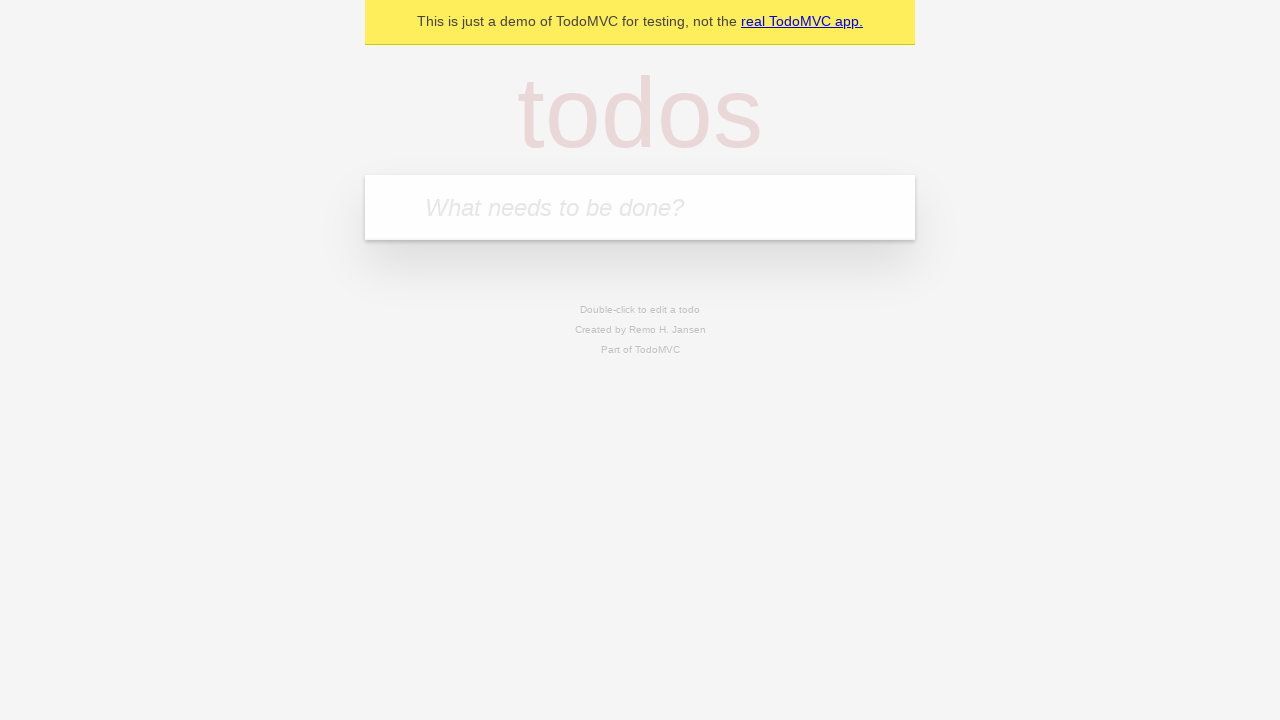

Filled input with 'buy some cheese' on internal:attr=[placeholder="What needs to be done?"i]
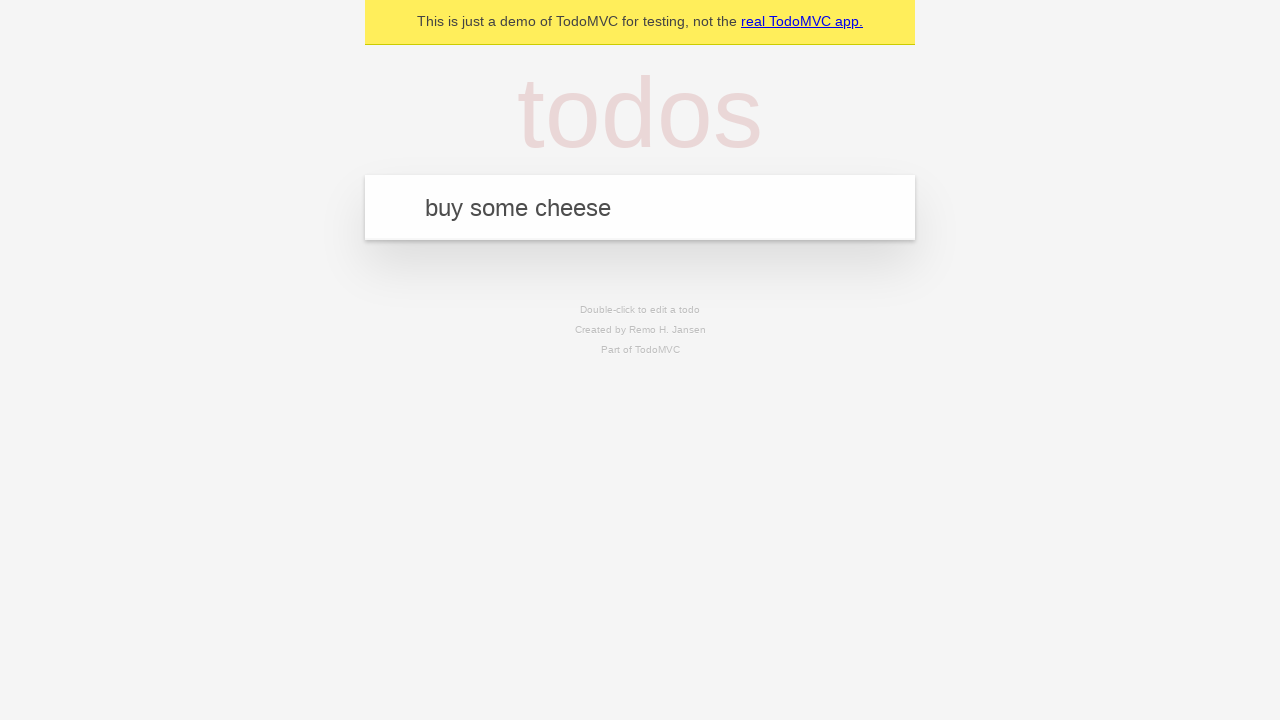

Pressed Enter to add first todo item on internal:attr=[placeholder="What needs to be done?"i]
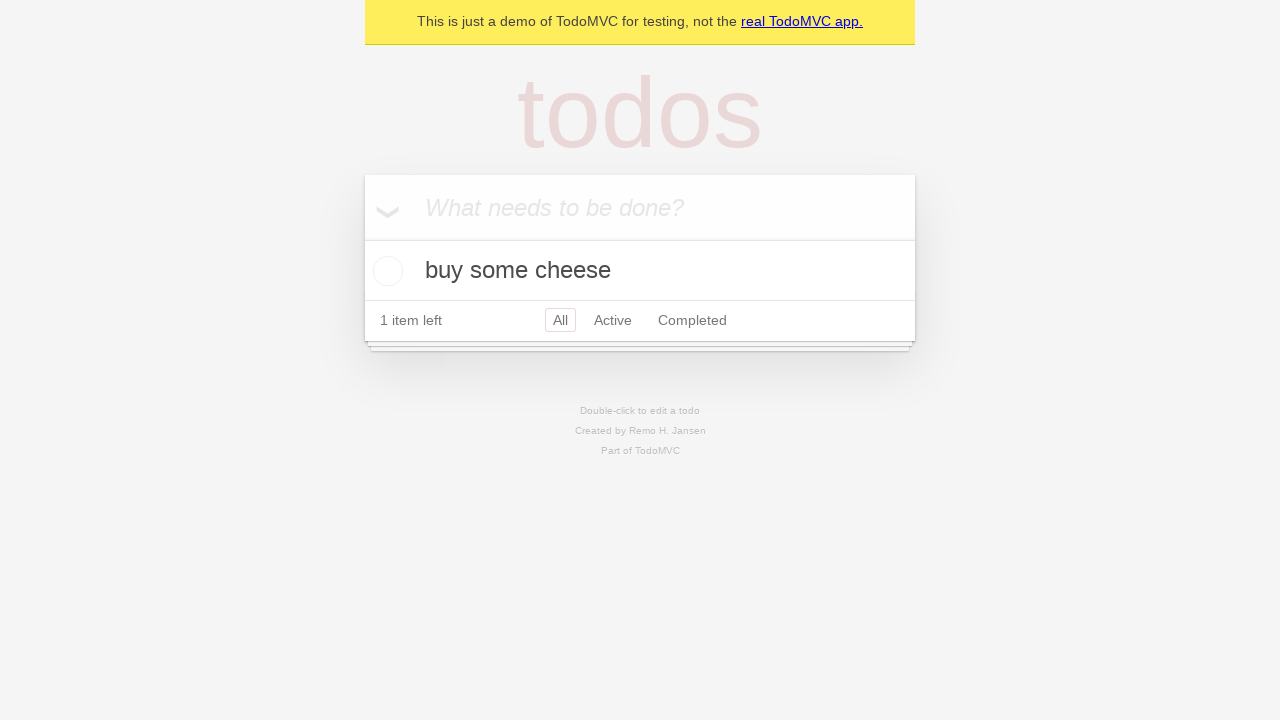

Waited for todo counter to appear
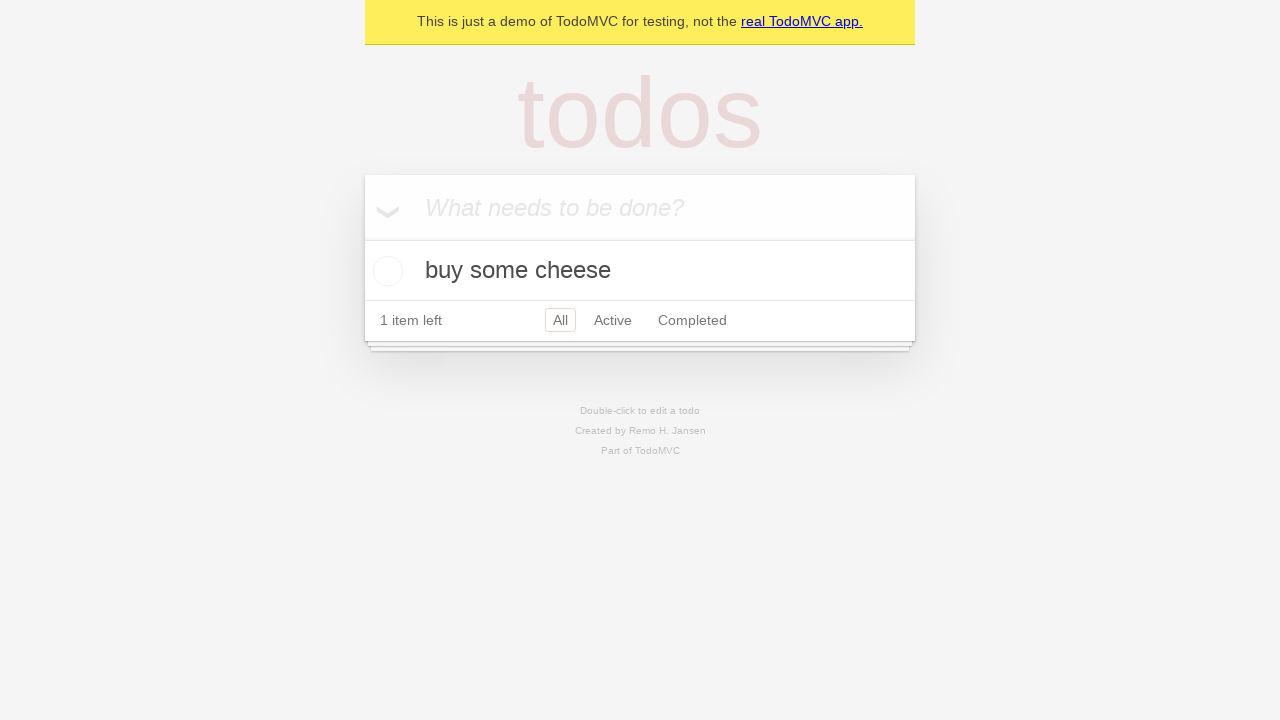

Filled input with 'feed the cat' on internal:attr=[placeholder="What needs to be done?"i]
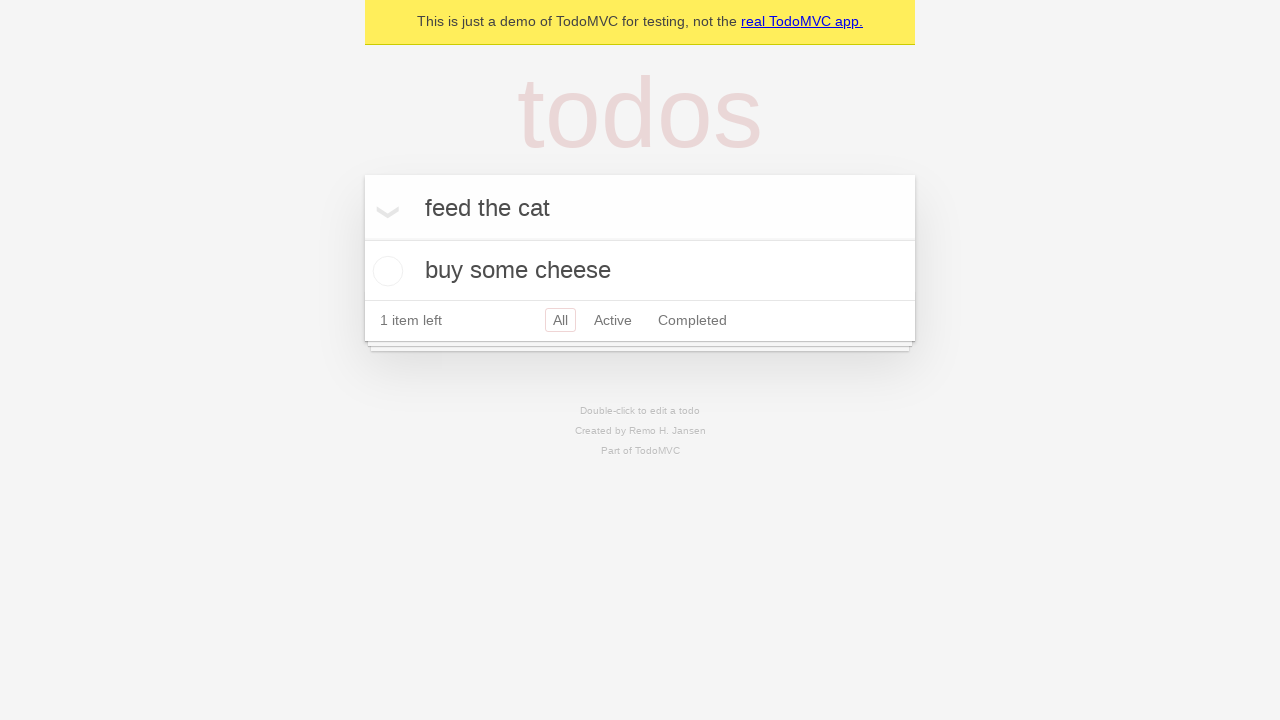

Pressed Enter to add second todo item on internal:attr=[placeholder="What needs to be done?"i]
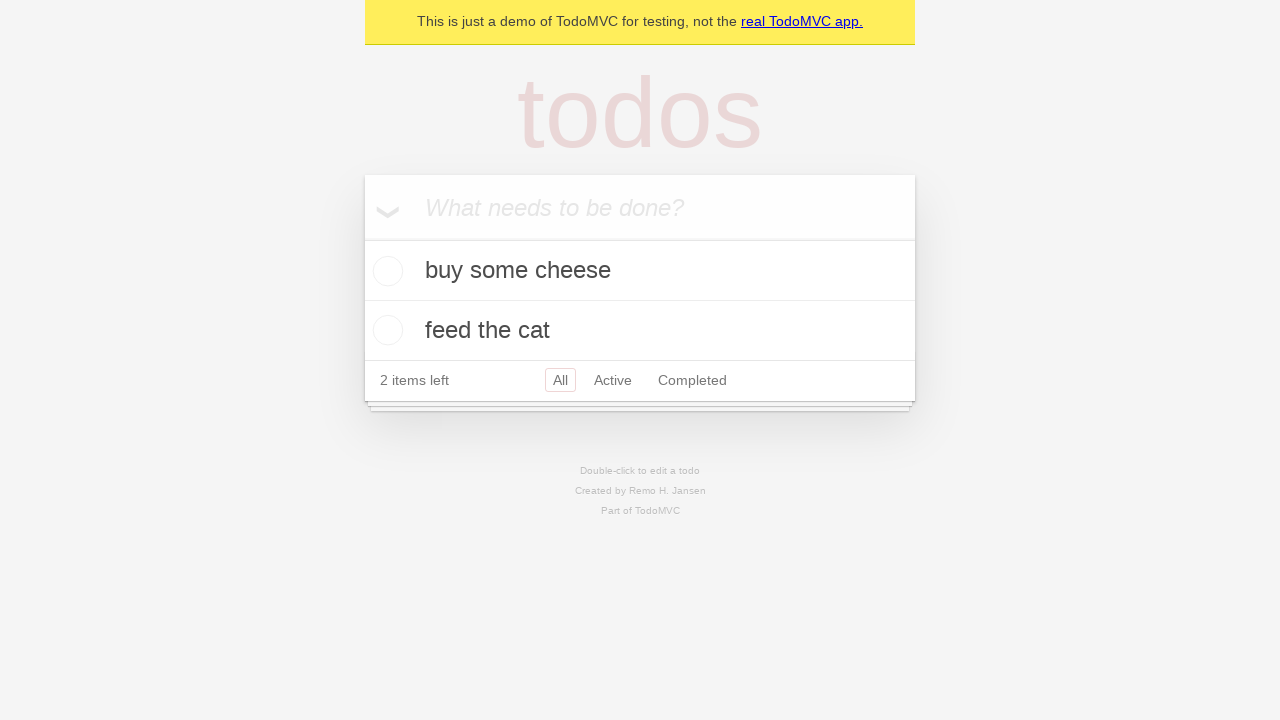

Verified that 2 todo items are now displayed
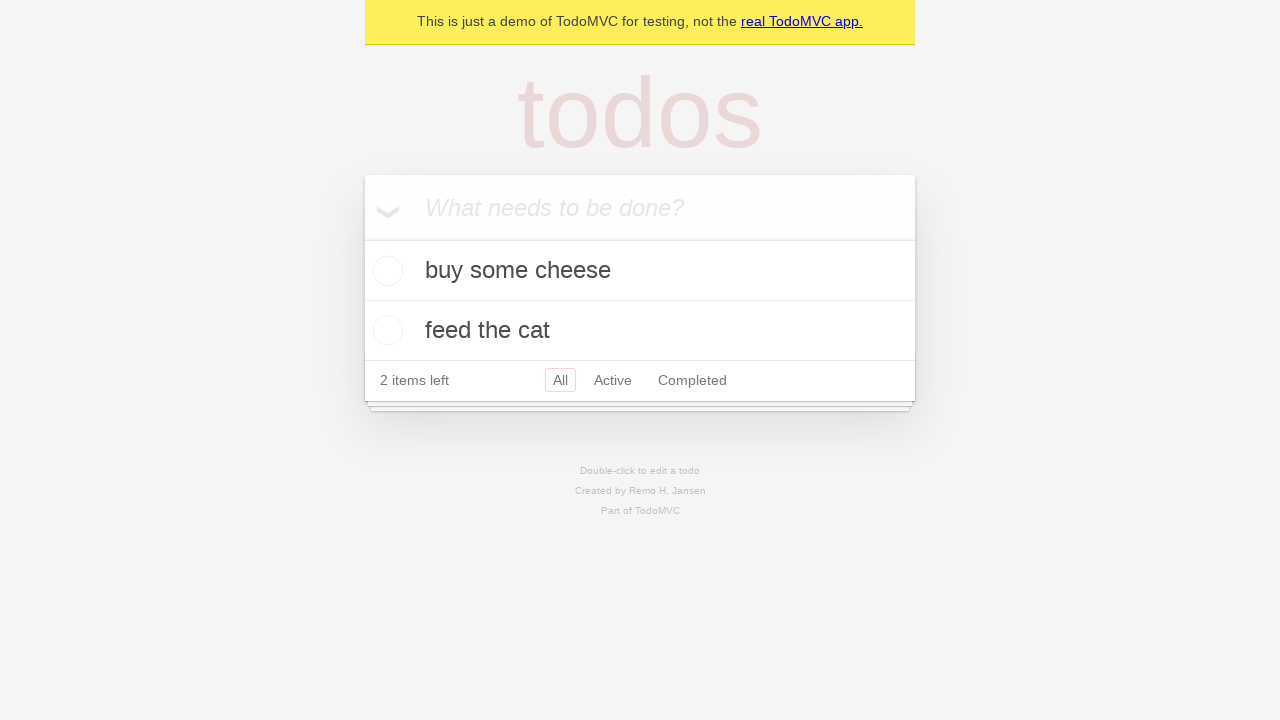

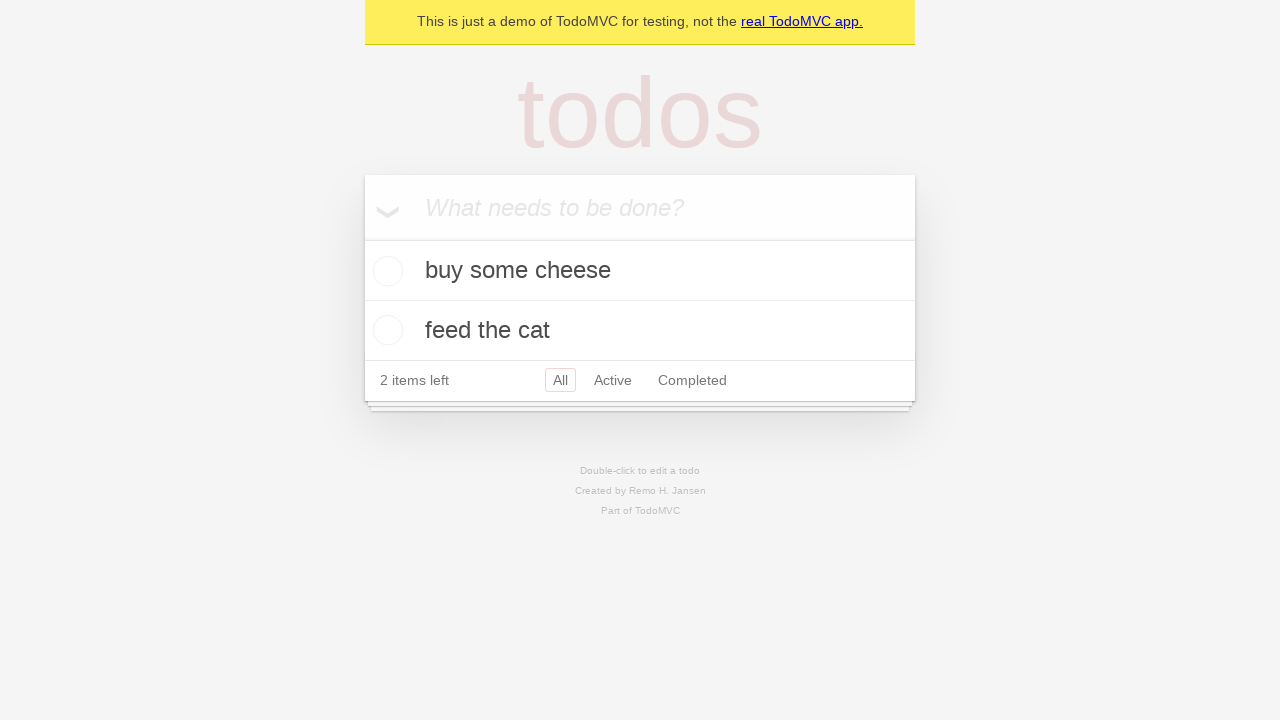